Tests Ajax auto-suggest functionality by typing in an autocomplete field and navigating through suggestions using keyboard arrow keys

Starting URL: http://qaclickacademy.com/practice.php

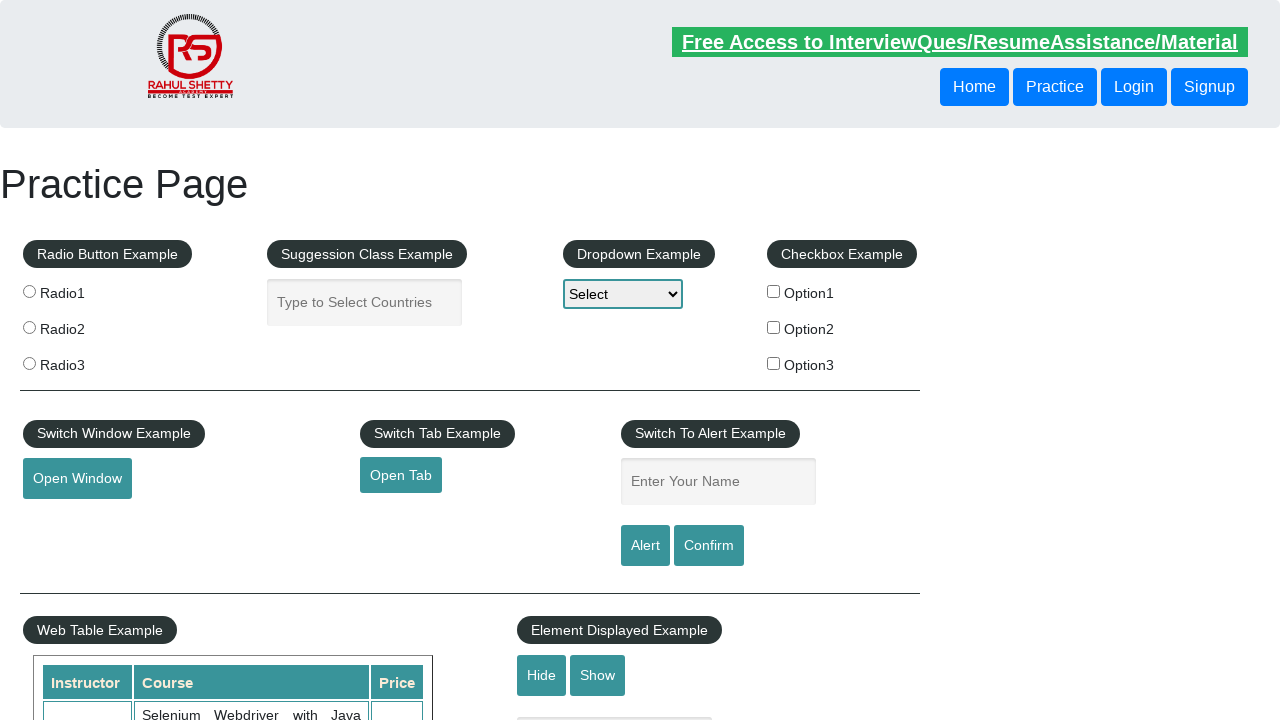

Typed 'uni' into the autocomplete field to trigger suggestions on #autocomplete
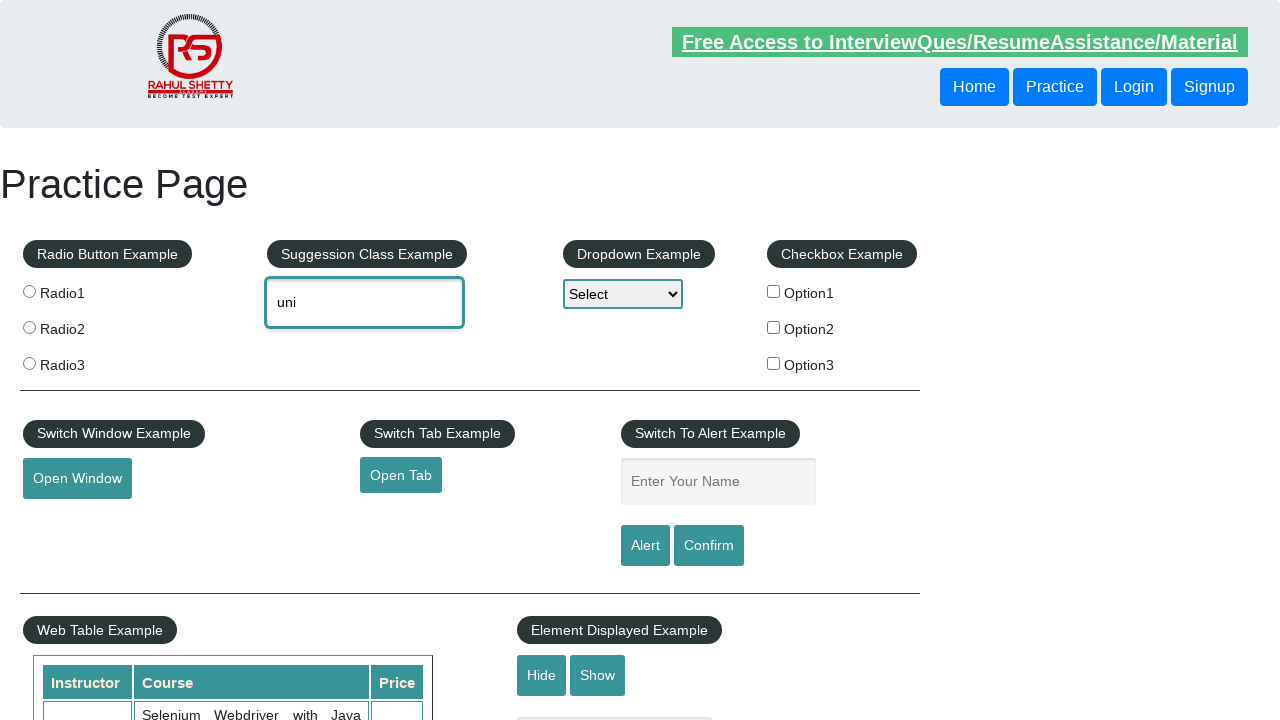

Waited 2 seconds for autocomplete suggestions to appear
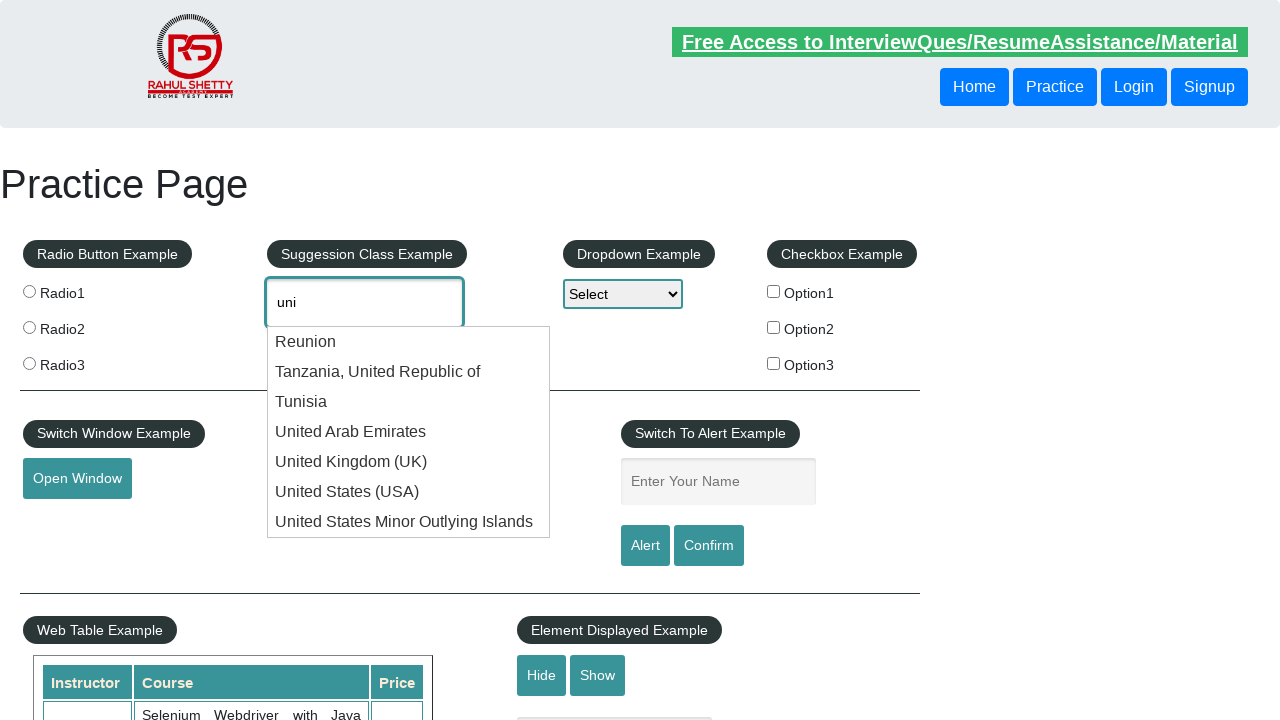

Pressed ArrowDown key to navigate to first suggestion on #autocomplete
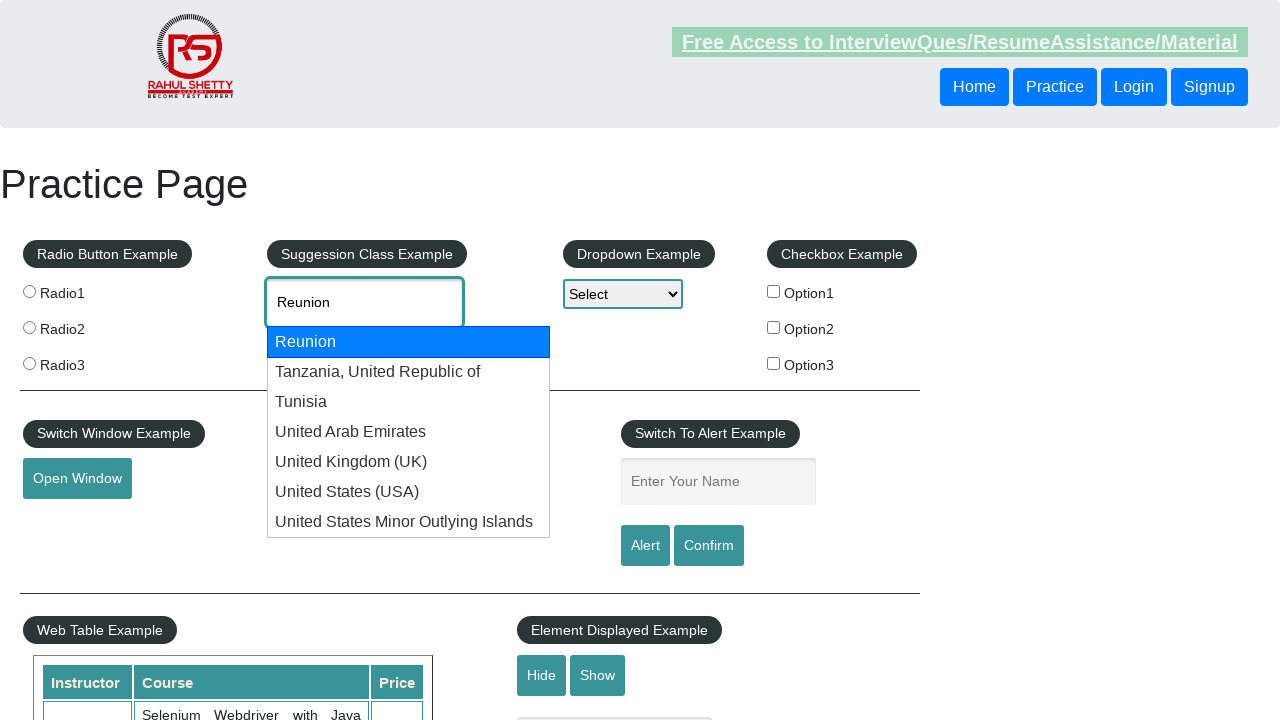

Pressed ArrowDown key to navigate to second suggestion on #autocomplete
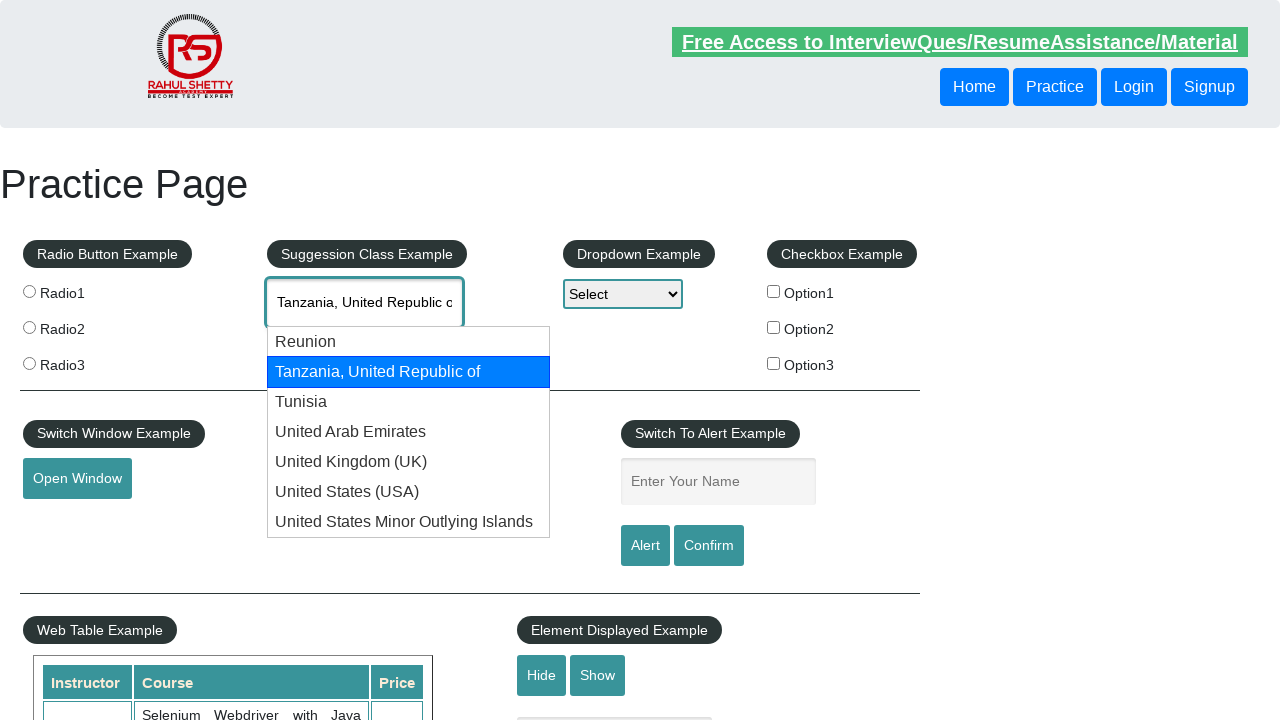

Pressed ArrowDown key to navigate to third suggestion on #autocomplete
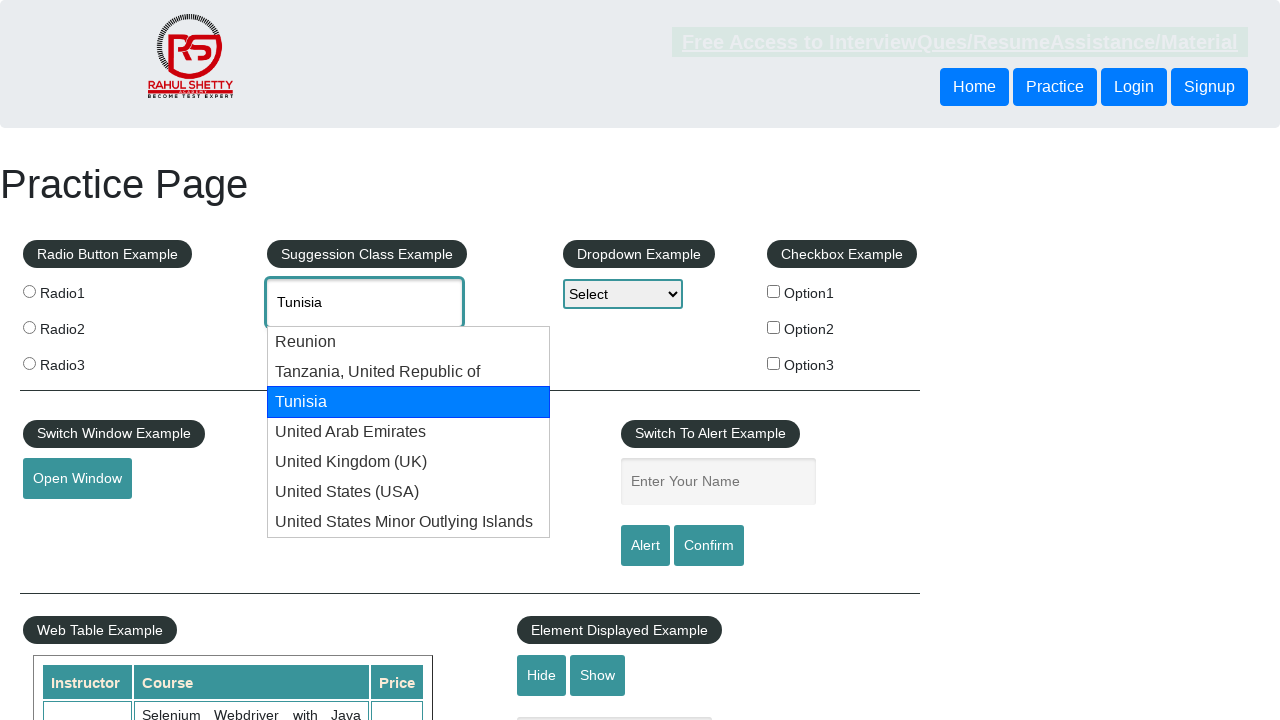

Retrieved selected value from autocomplete field: None
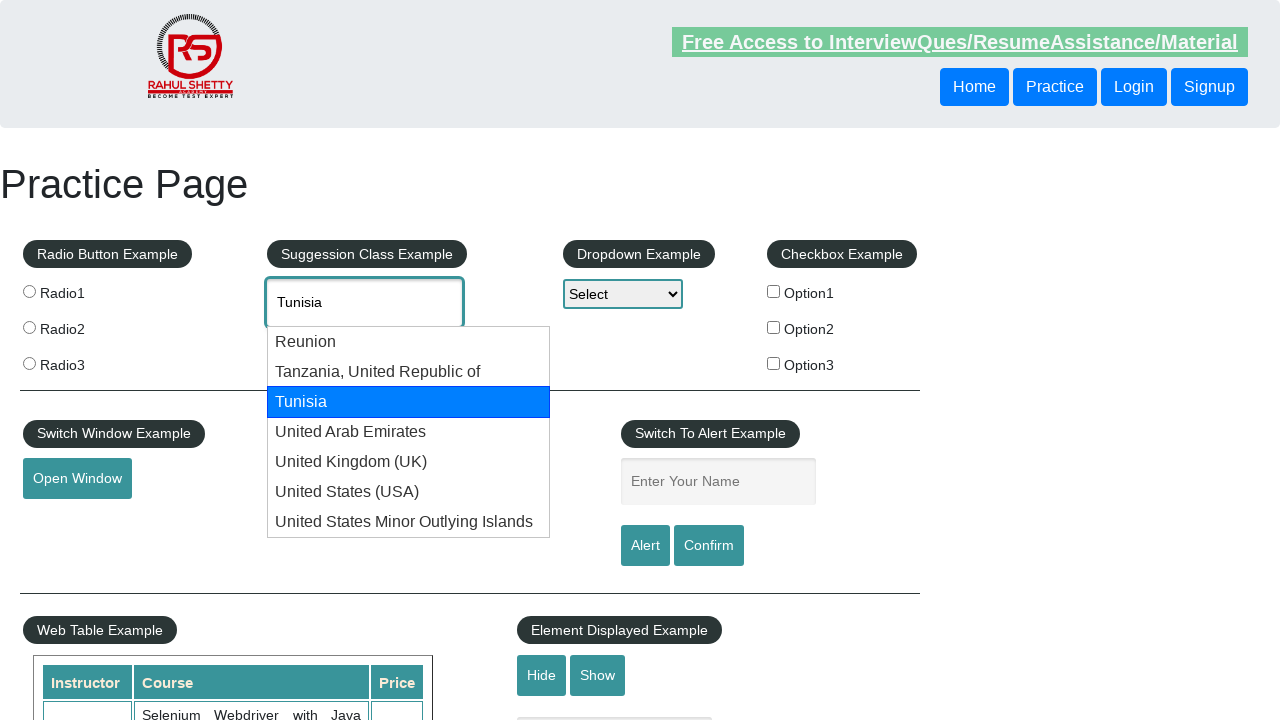

Printed selected value: None
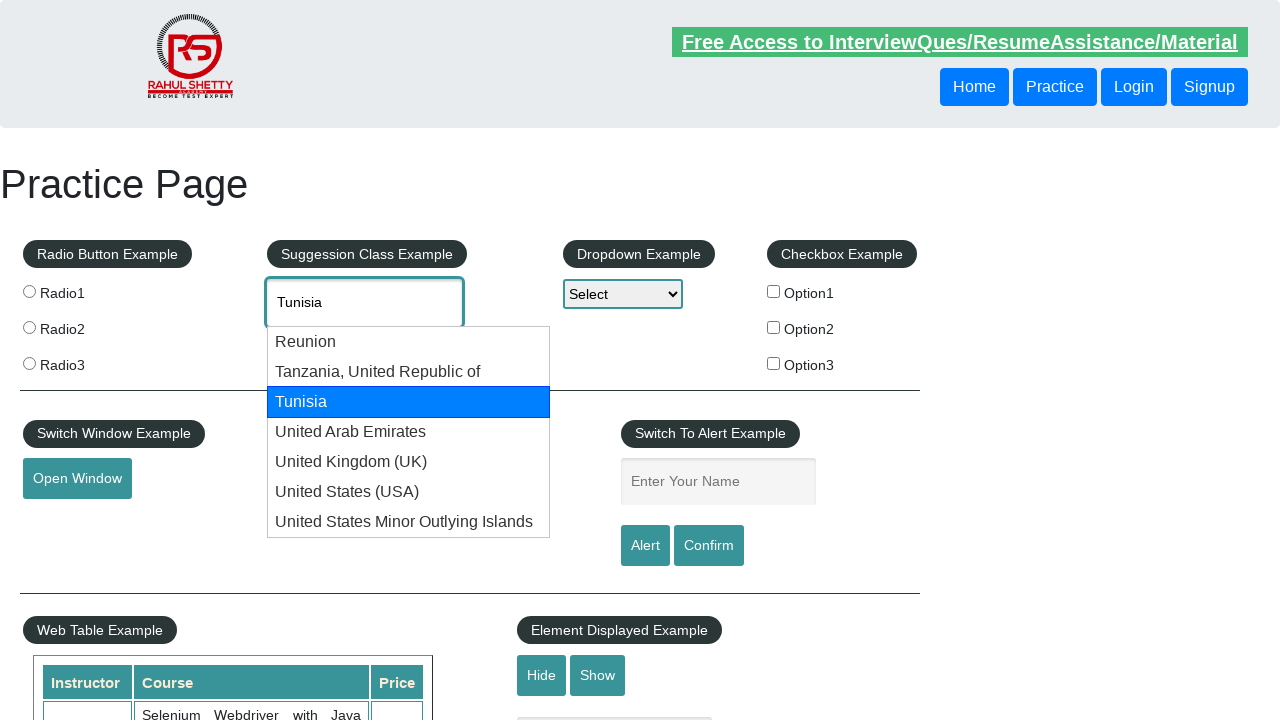

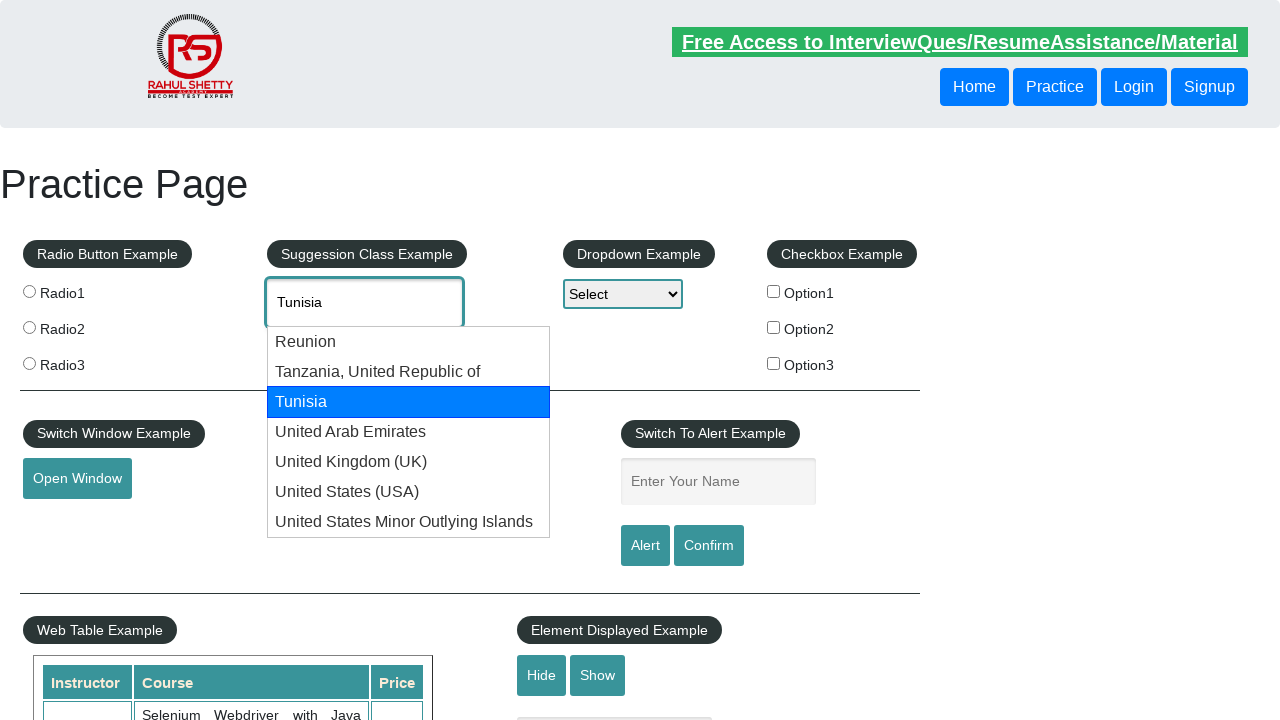